Tests the text box form by filling in full name, email, current address, and permanent address fields, then verifies the output displays the entered data correctly.

Starting URL: https://demoqa.com/text-box

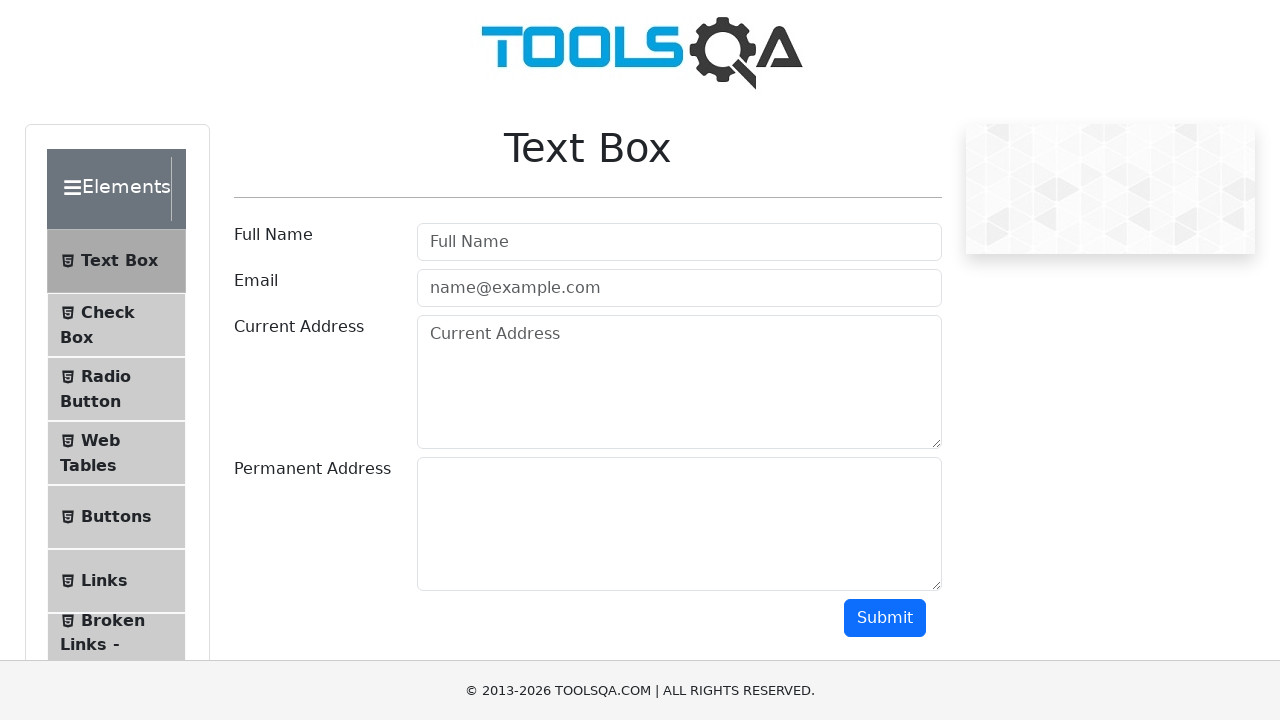

Filled full name field with 'john_smith92' on #userName
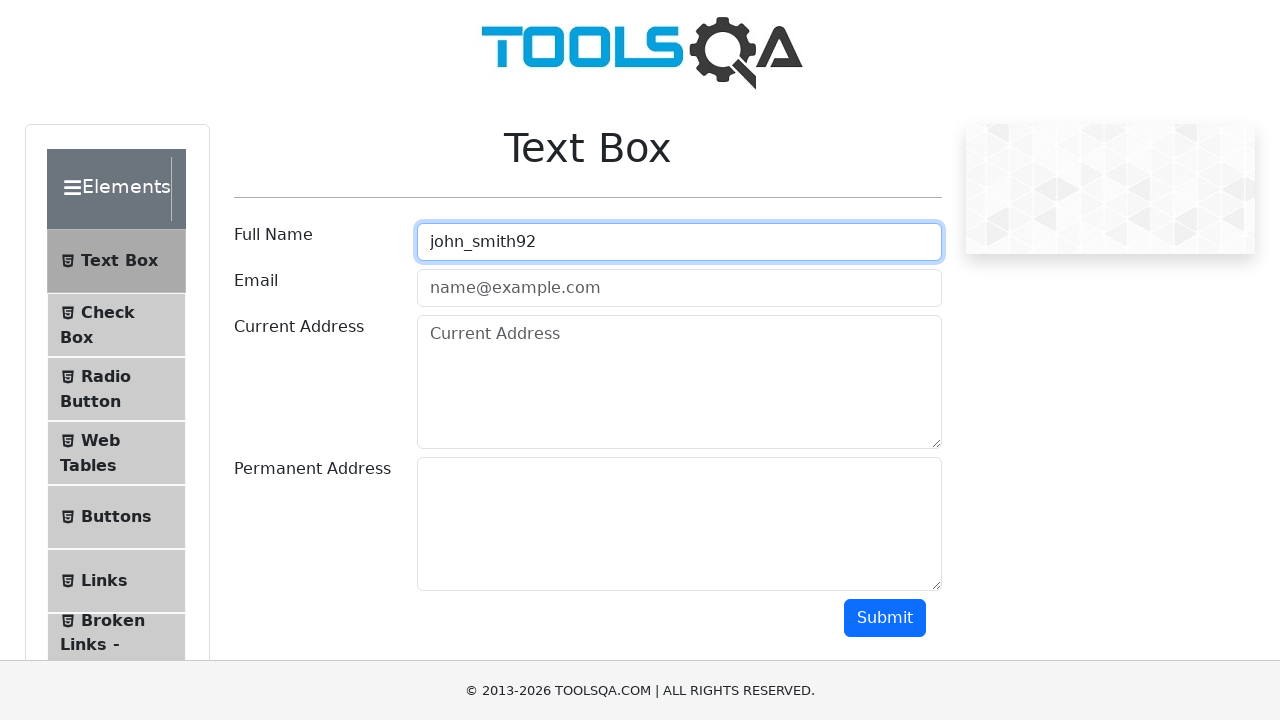

Filled email field with 'john.smith92@example.com' on #userEmail
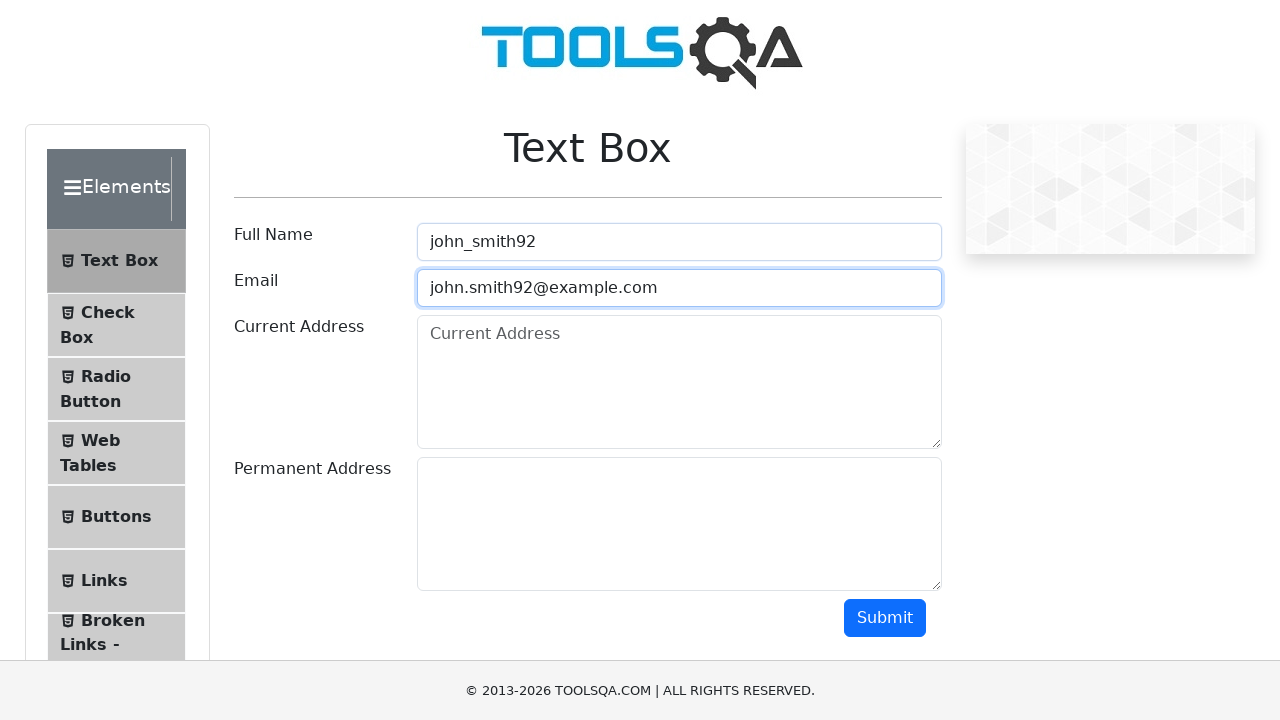

Filled current address field with '742 Evergreen Terrace' on #currentAddress
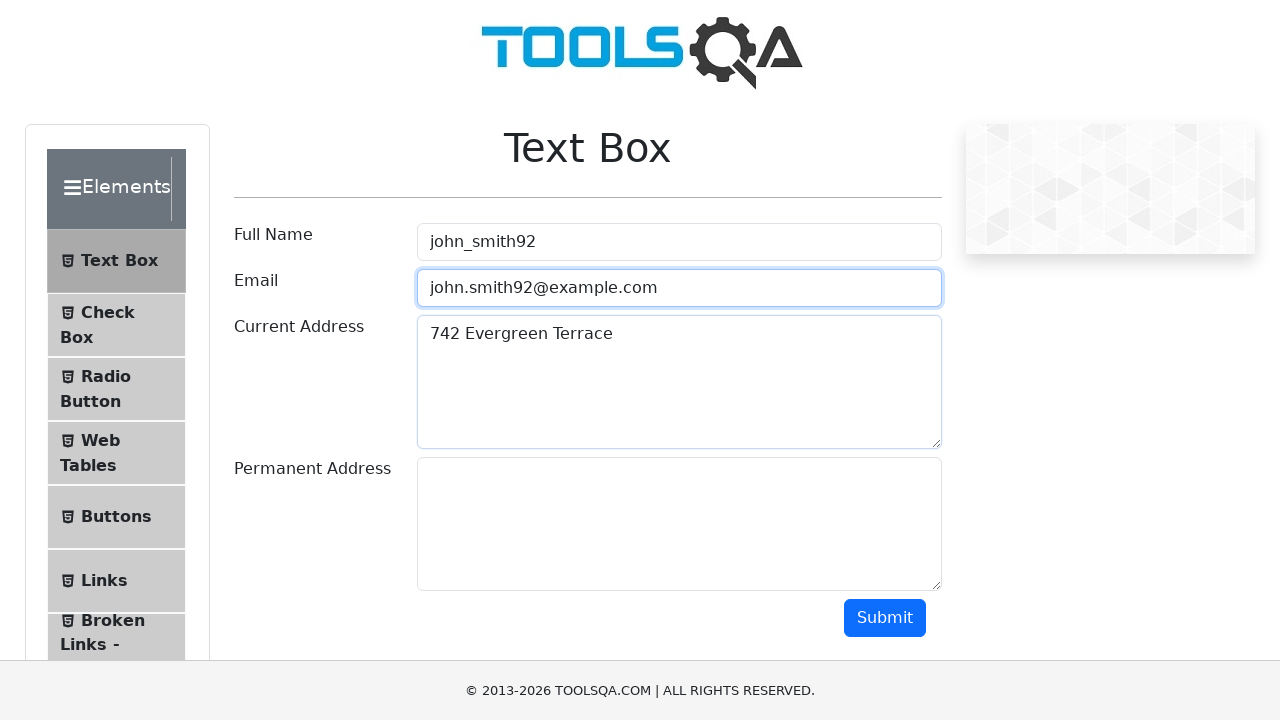

Filled permanent address field with '123 Oak Street' on #permanentAddress
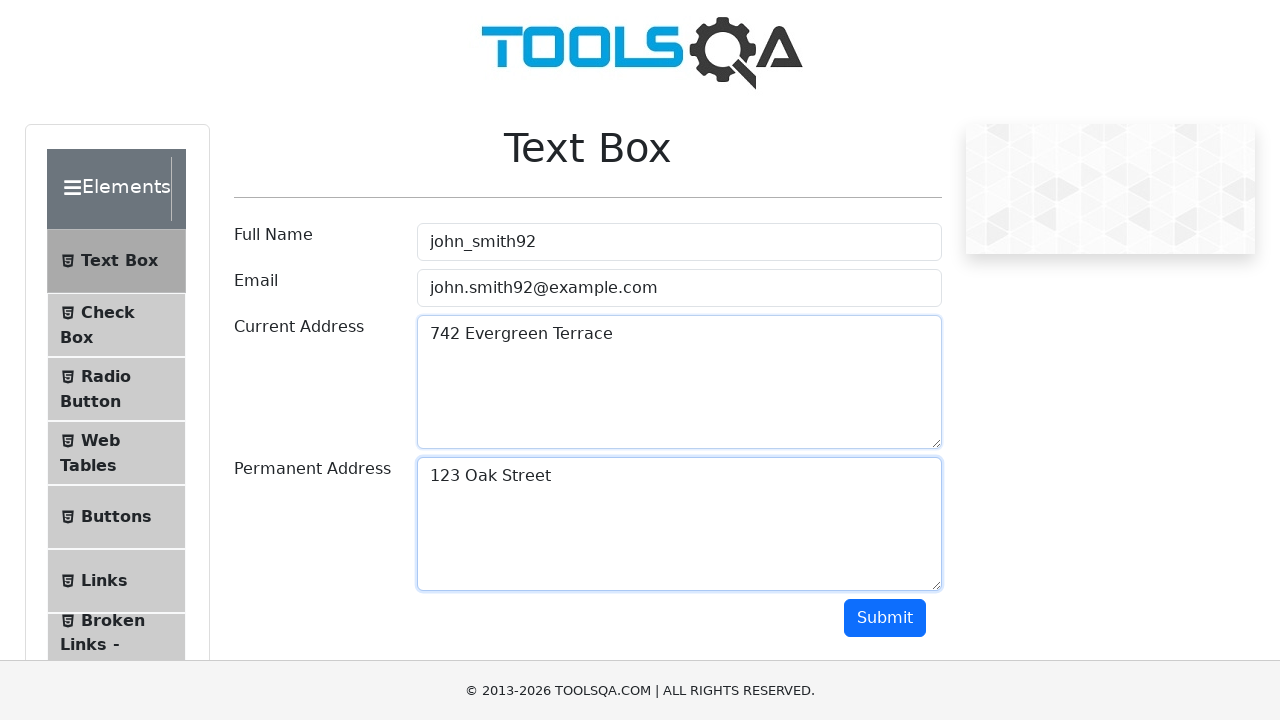

Clicked submit button to submit the form at (885, 618) on #submit
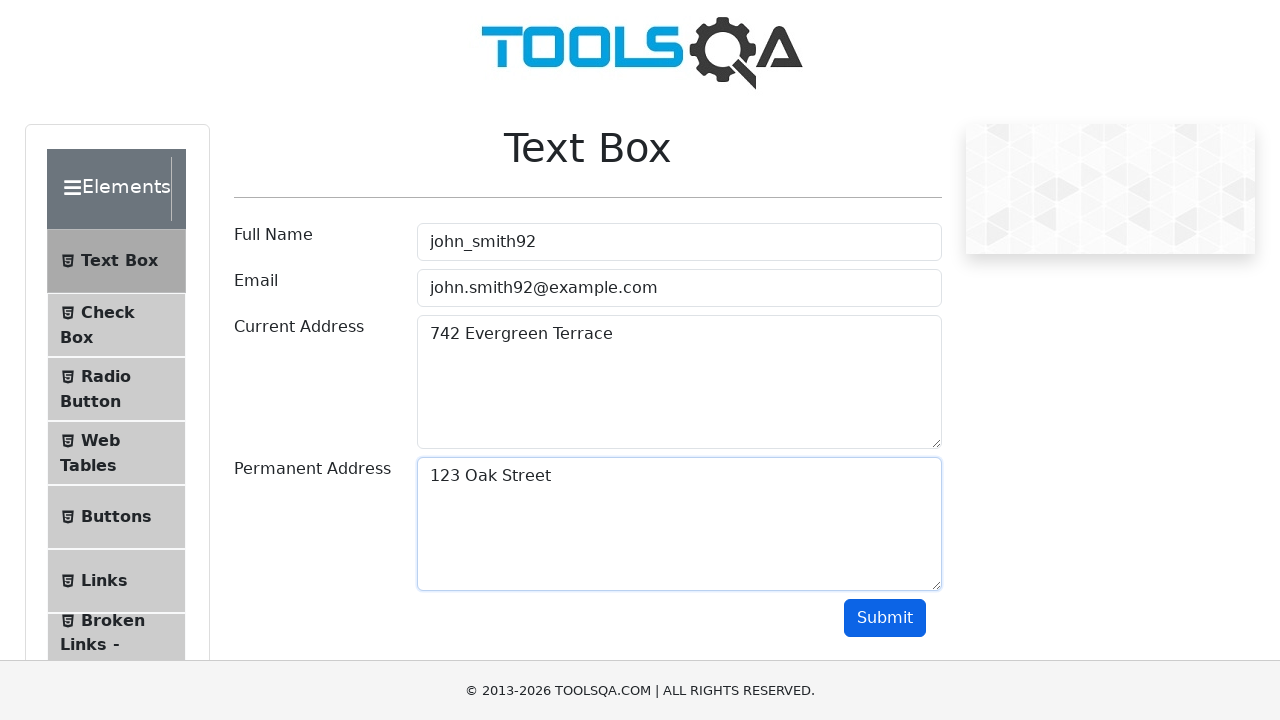

Verified output section loaded with name field
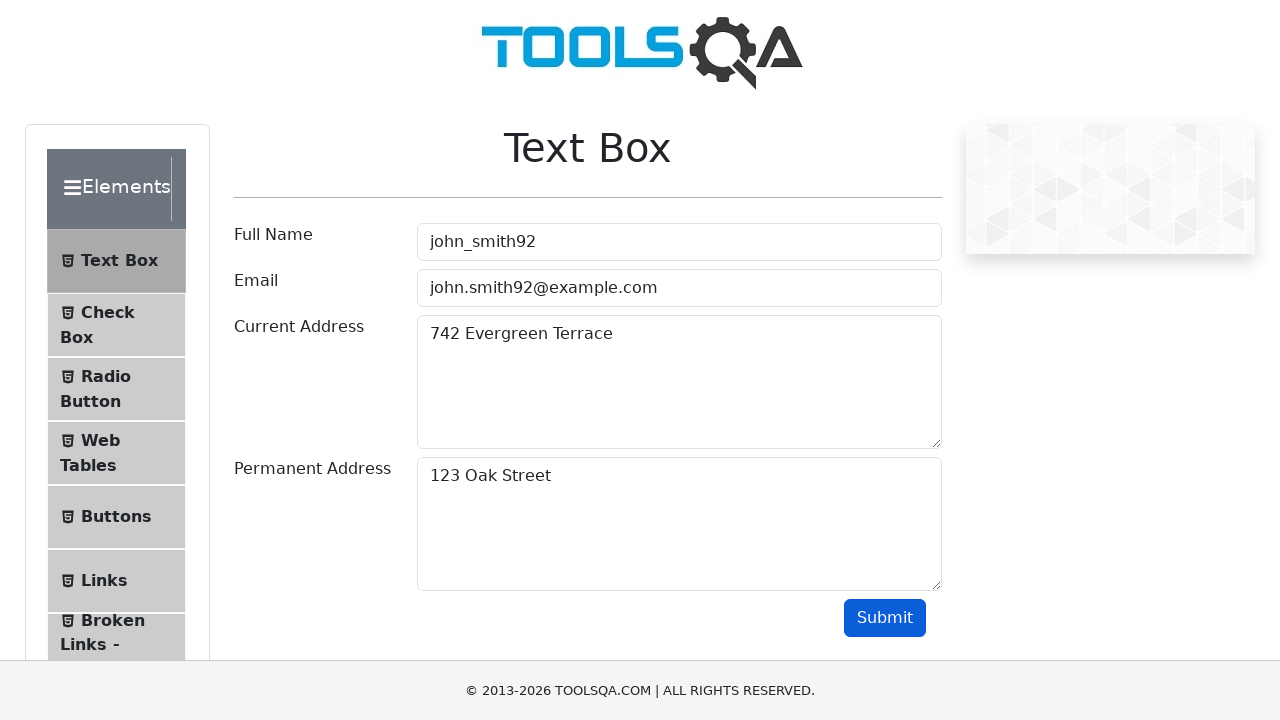

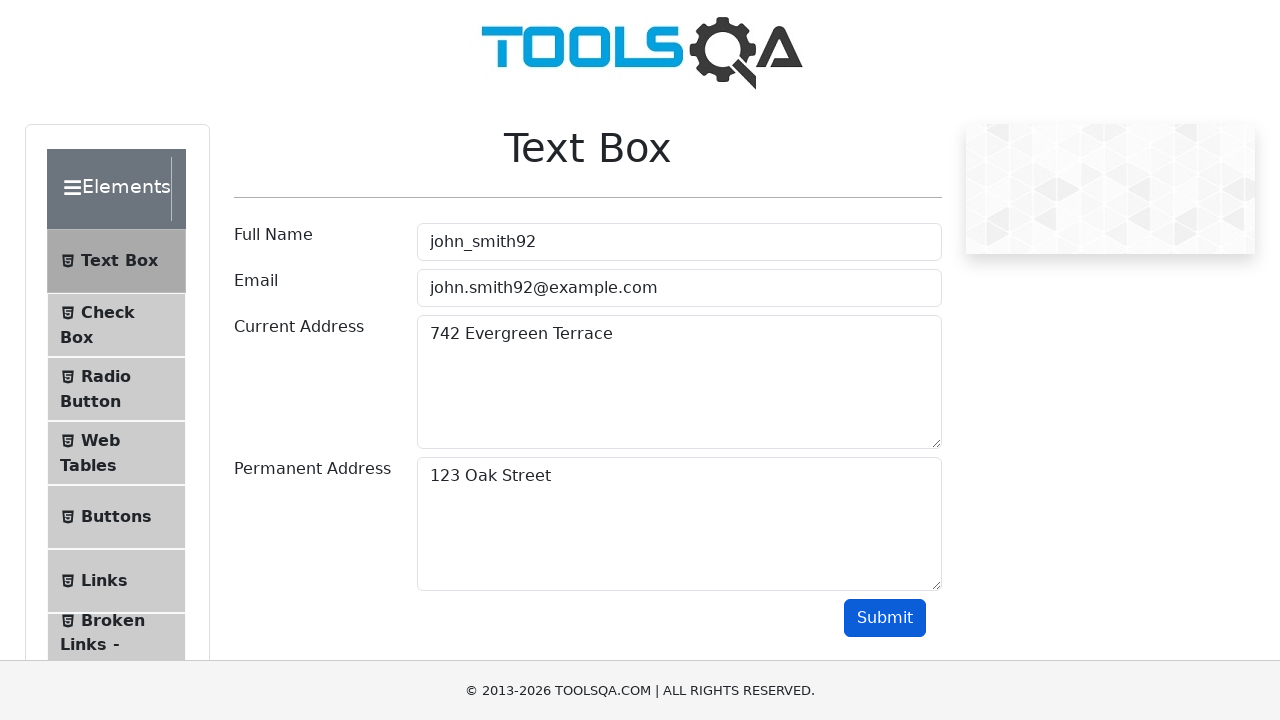